Tests JavaScript alert handling including JS Alert (accept), JS Confirm (dismiss), and JS Prompt (enter text and accept) on a demo page.

Starting URL: https://the-internet.herokuapp.com/javascript_alerts

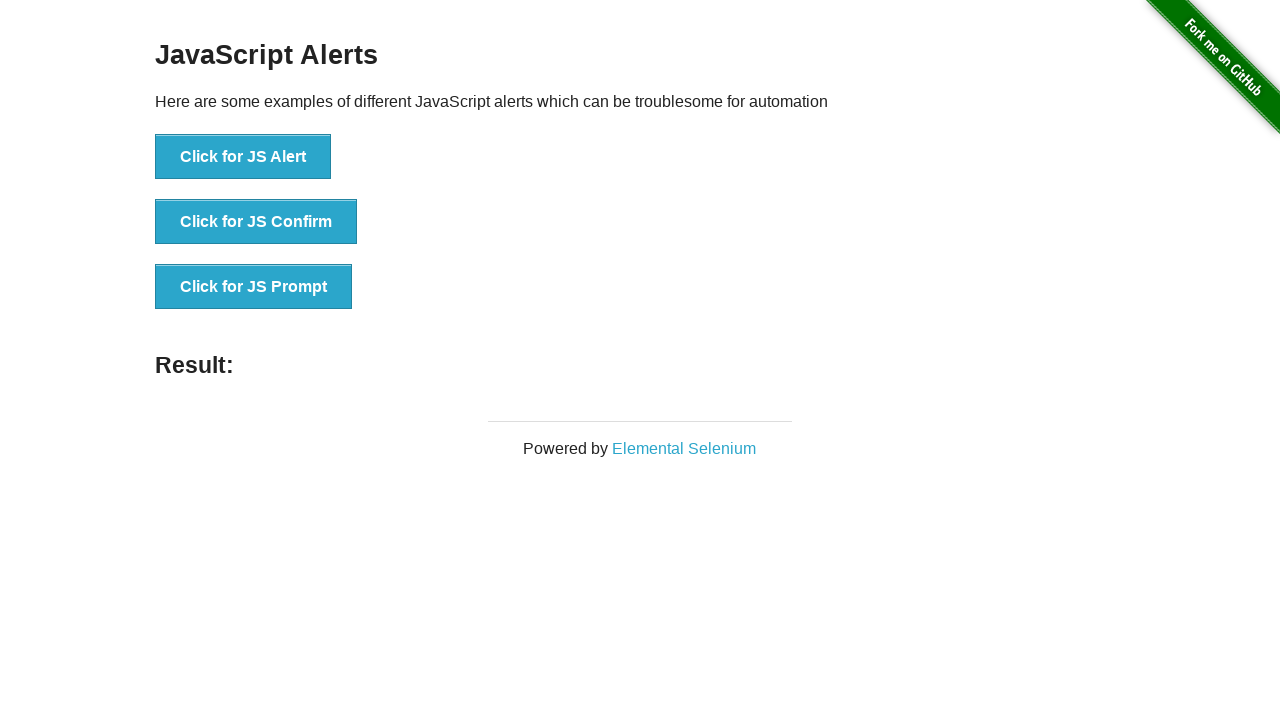

Clicked JS Alert button and accepted the alert at (243, 157) on xpath=//button[text()='Click for JS Alert']
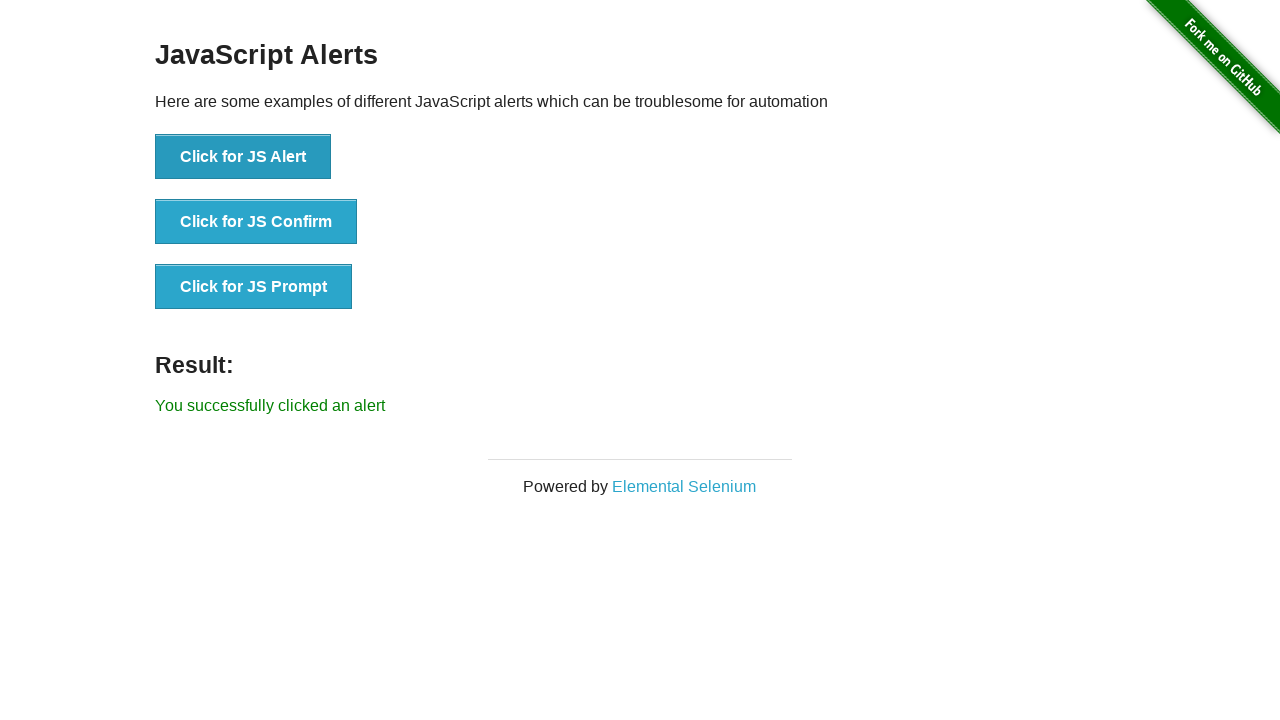

Alert result message appeared
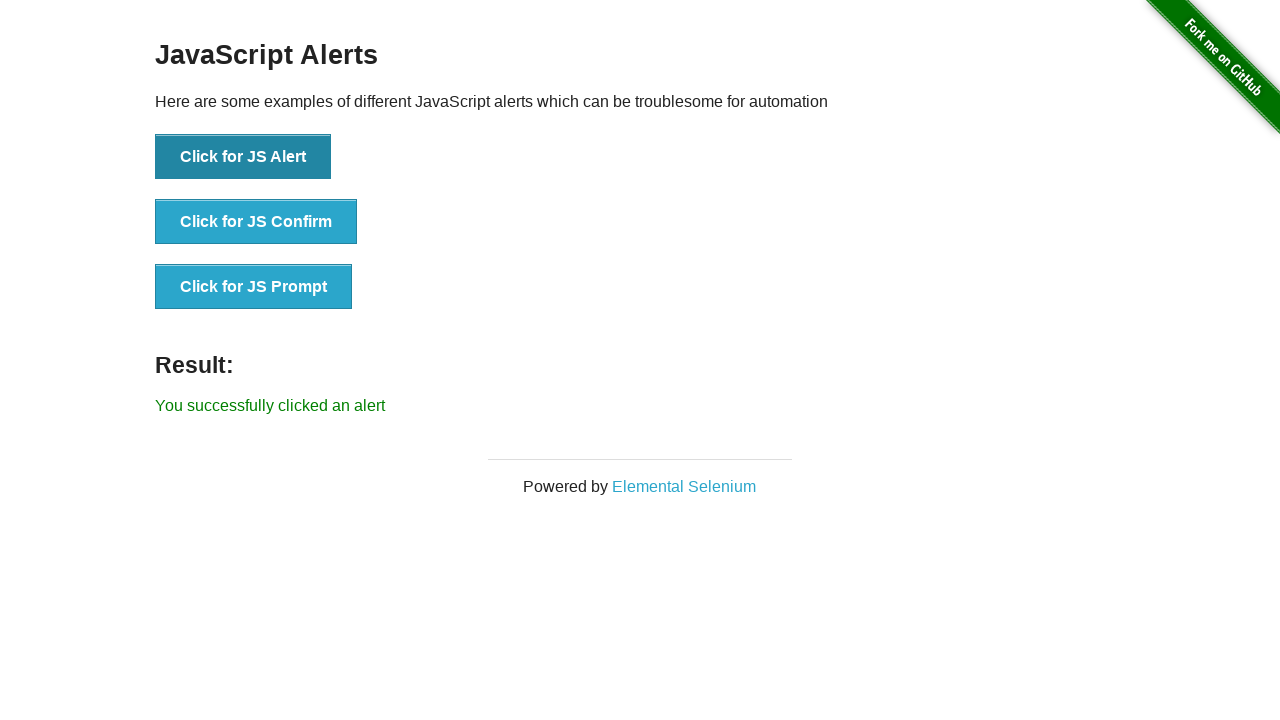

Clicked JS Confirm button and dismissed the confirmation dialog at (256, 222) on xpath=//button[text()='Click for JS Confirm']
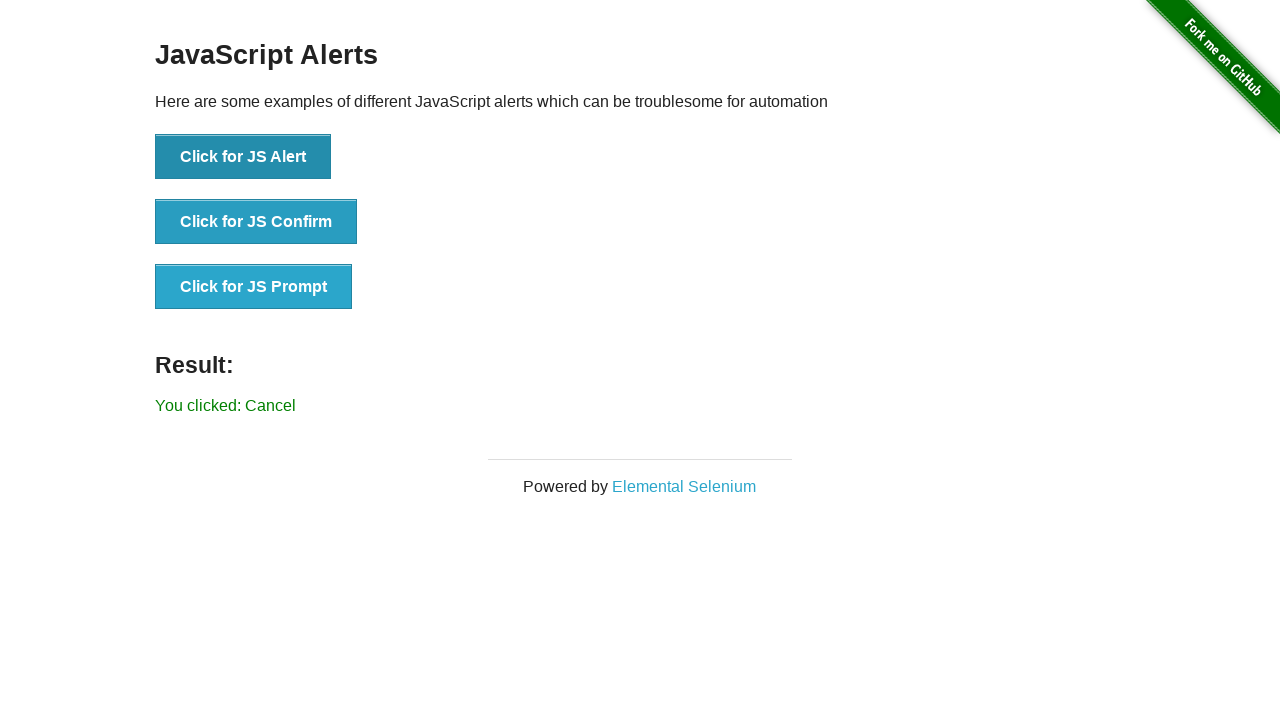

Confirmation result message appeared
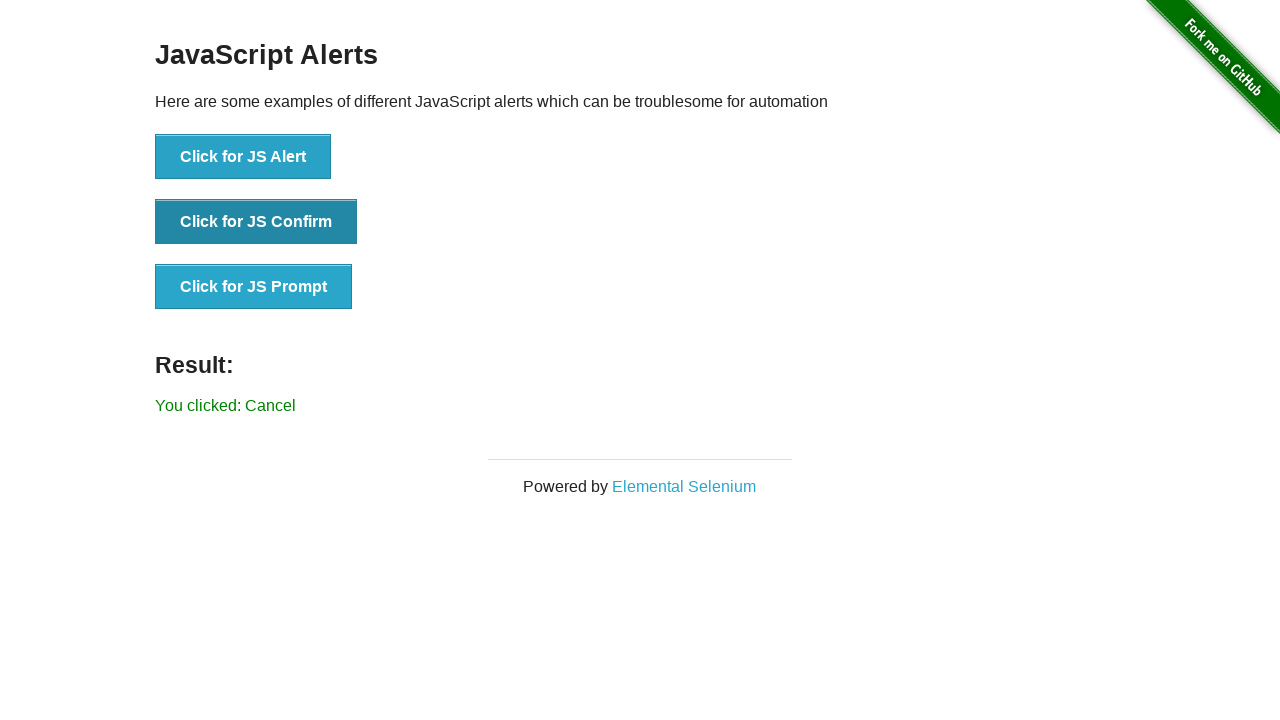

Clicked JS Prompt button and entered 'selenium' in the prompt dialog at (254, 287) on xpath=//button[text()='Click for JS Prompt']
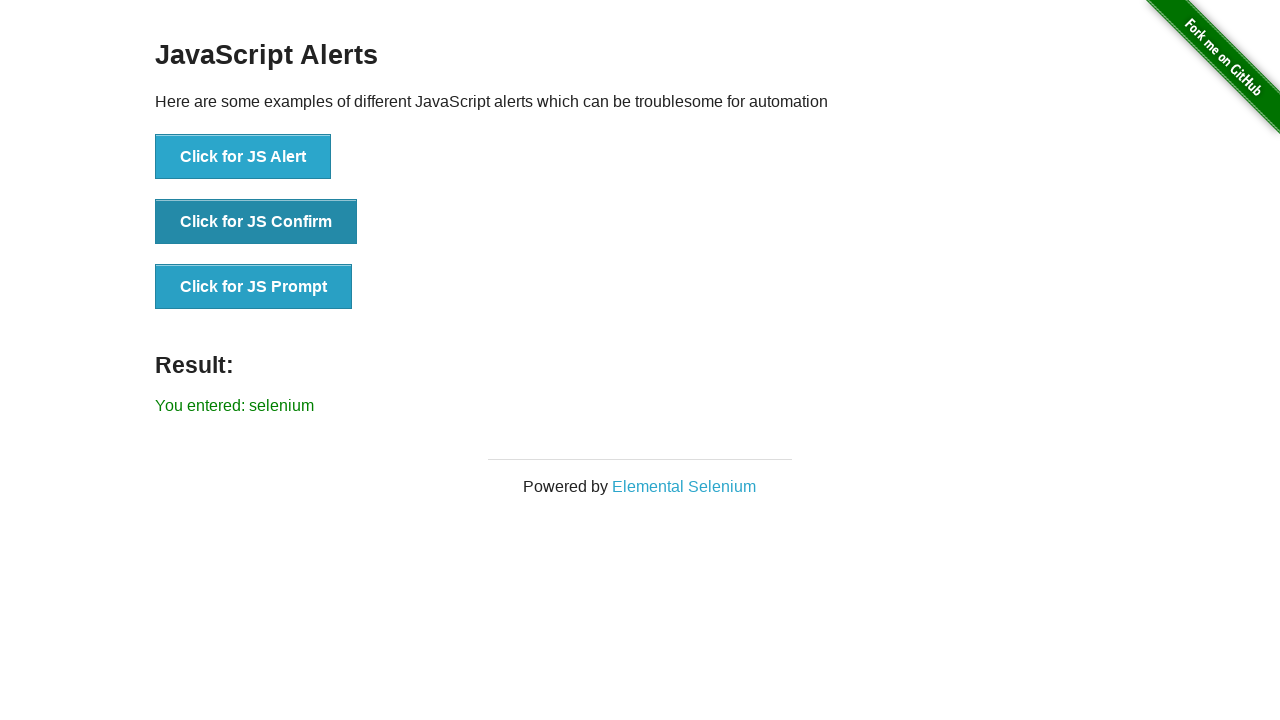

Verified prompt result shows 'You entered: selenium'
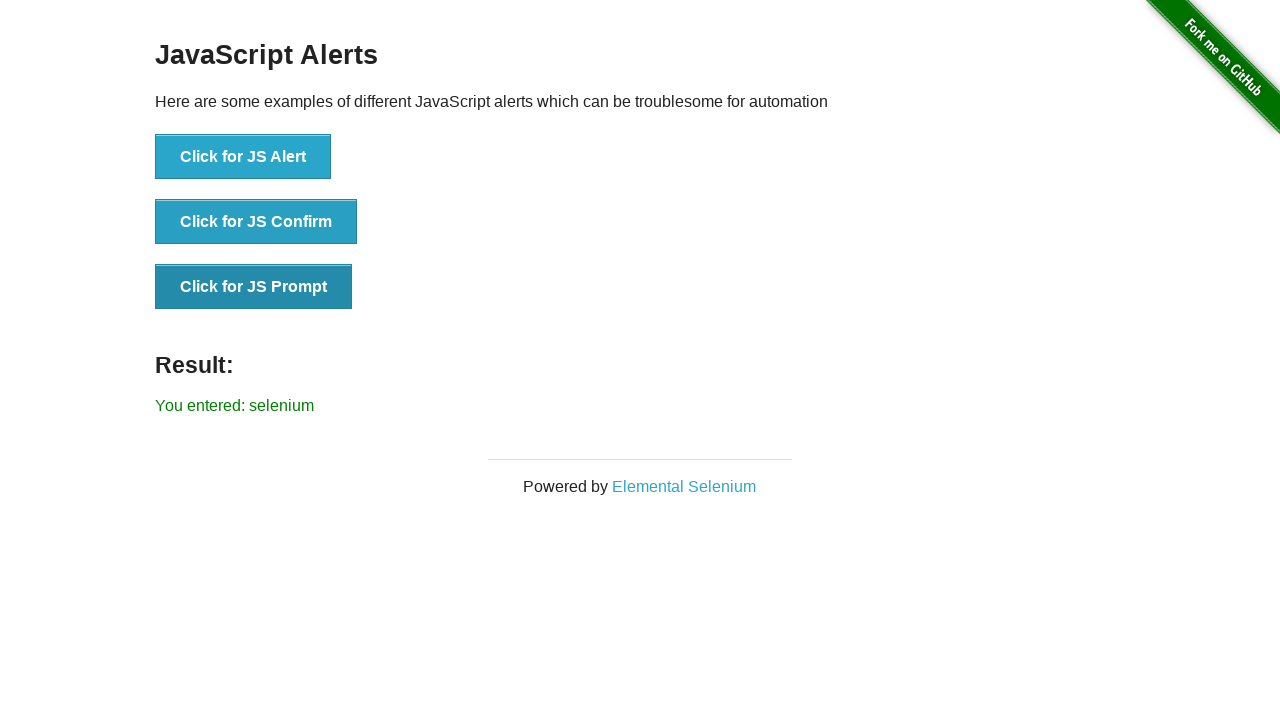

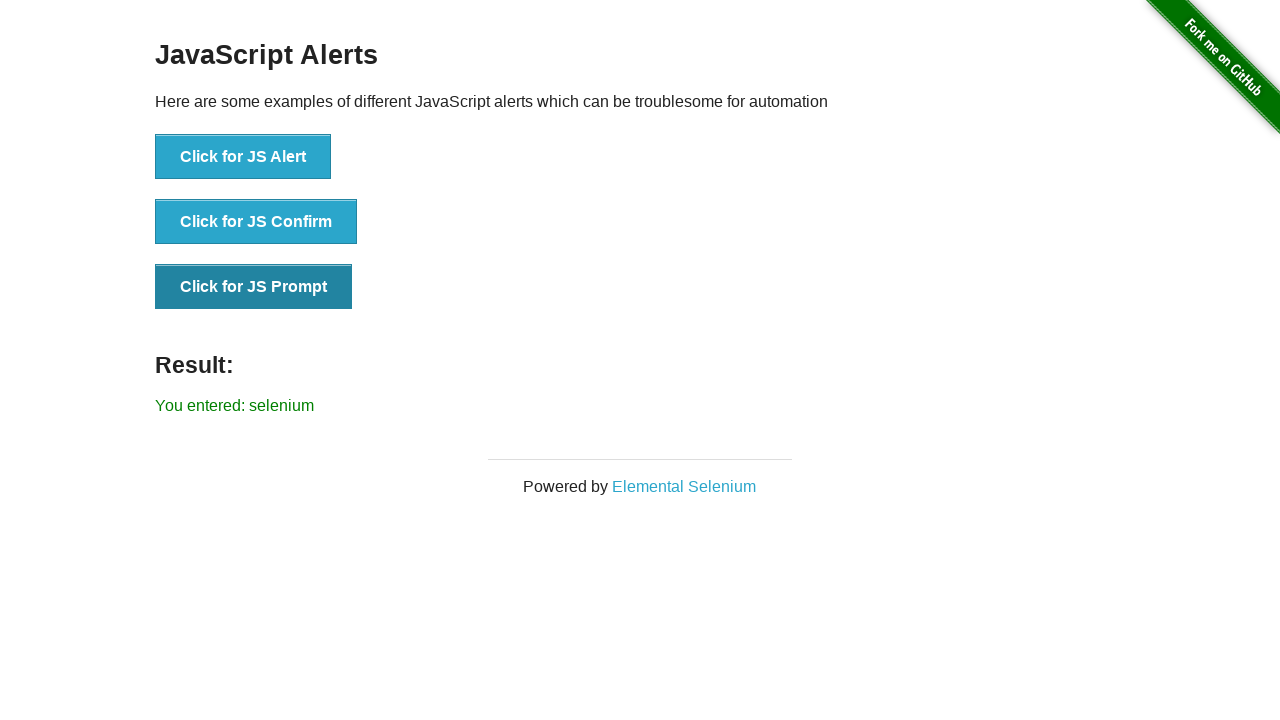